Tests right-click (context menu) functionality by performing a context click on a button element to trigger a context menu

Starting URL: http://swisnl.github.io/jQuery-contextMenu/demo.html

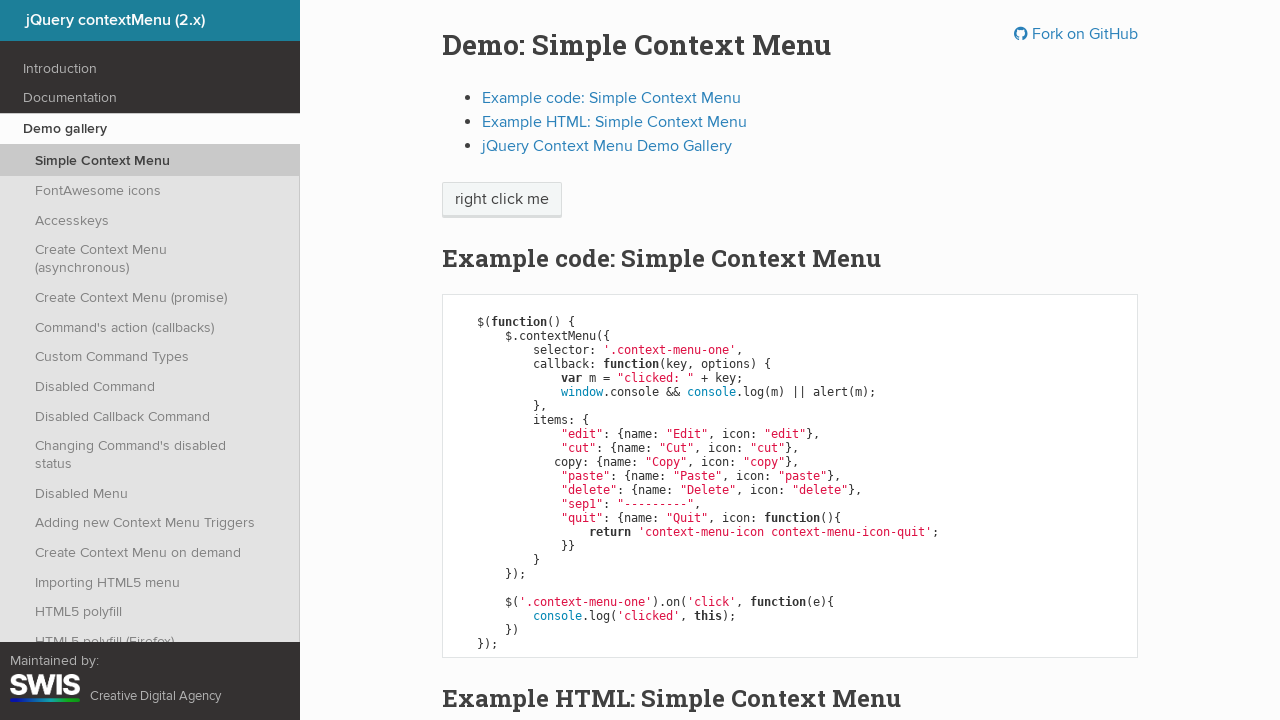

Right-clicked on context menu button to trigger context menu at (502, 200) on span.context-menu-one.btn.btn-neutral
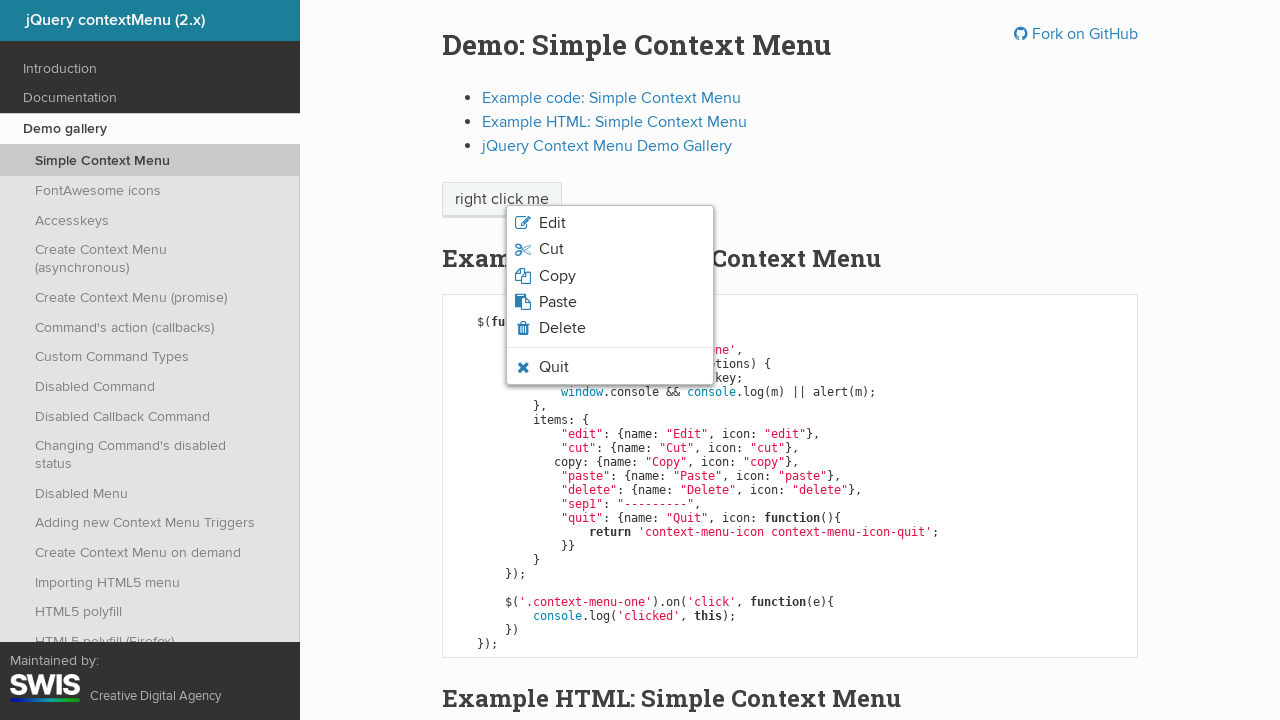

Context menu appeared and became visible
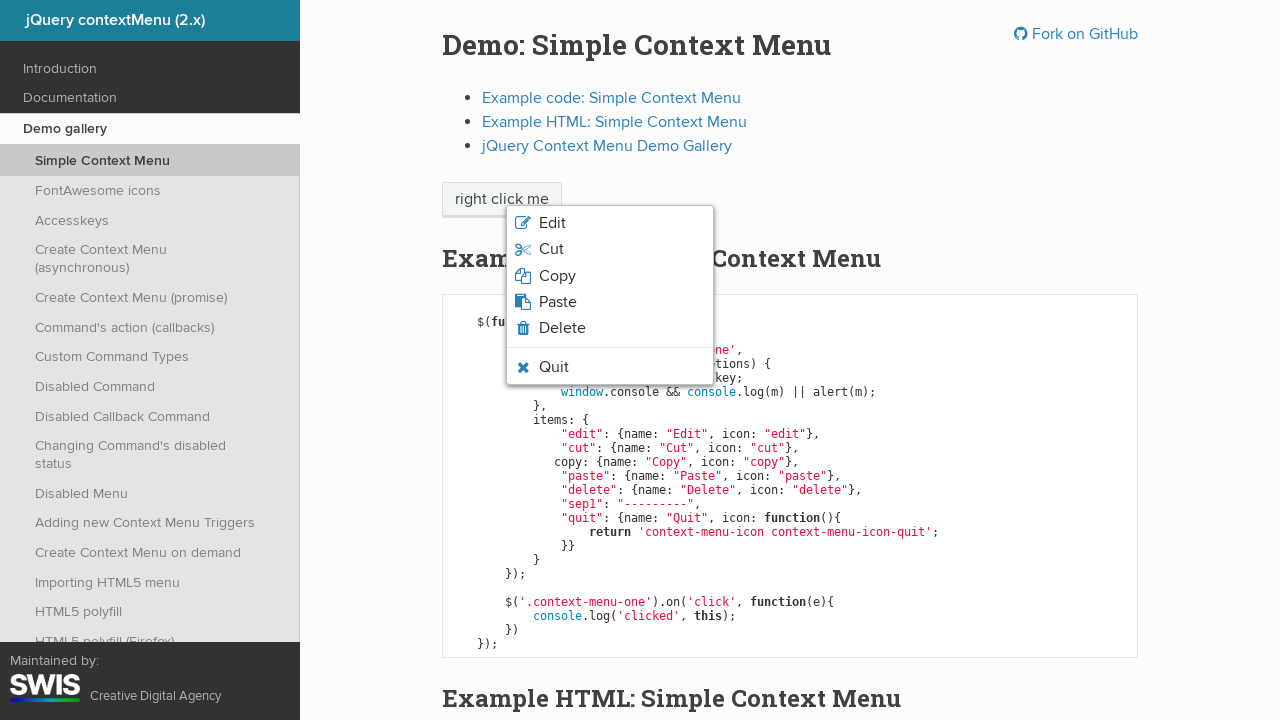

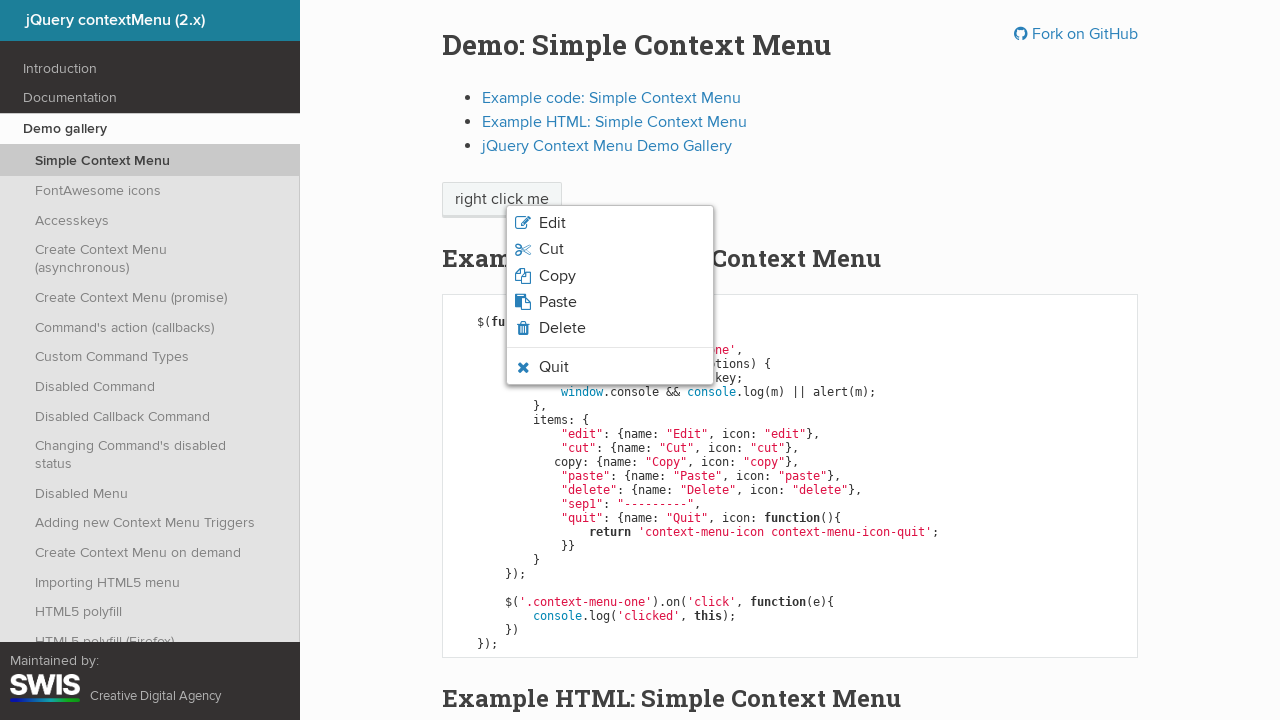